Tests iframe switching and JavaScript prompt alert handling by navigating into an iframe, clicking a button to trigger a prompt, entering text into the alert, and verifying the result is displayed on the page.

Starting URL: https://www.w3schools.com/js/tryit.asp?filename=tryjs_prompt

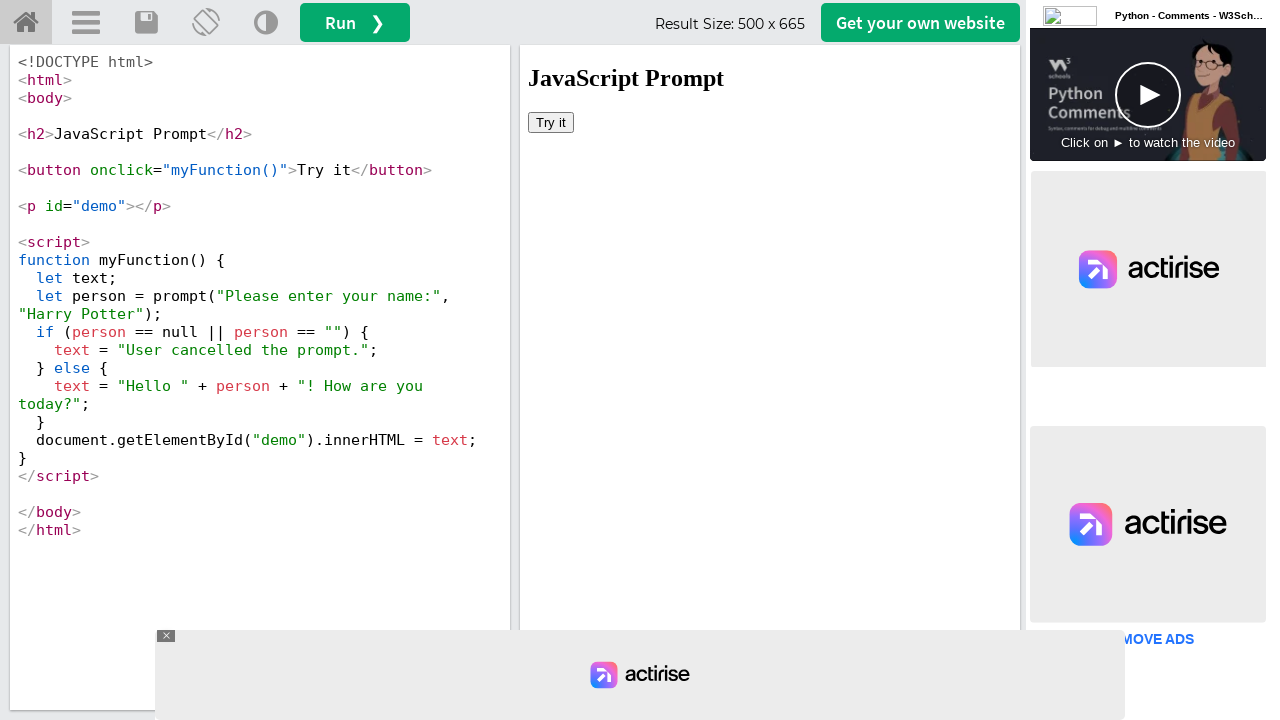

Located iframe with id 'iframeResult'
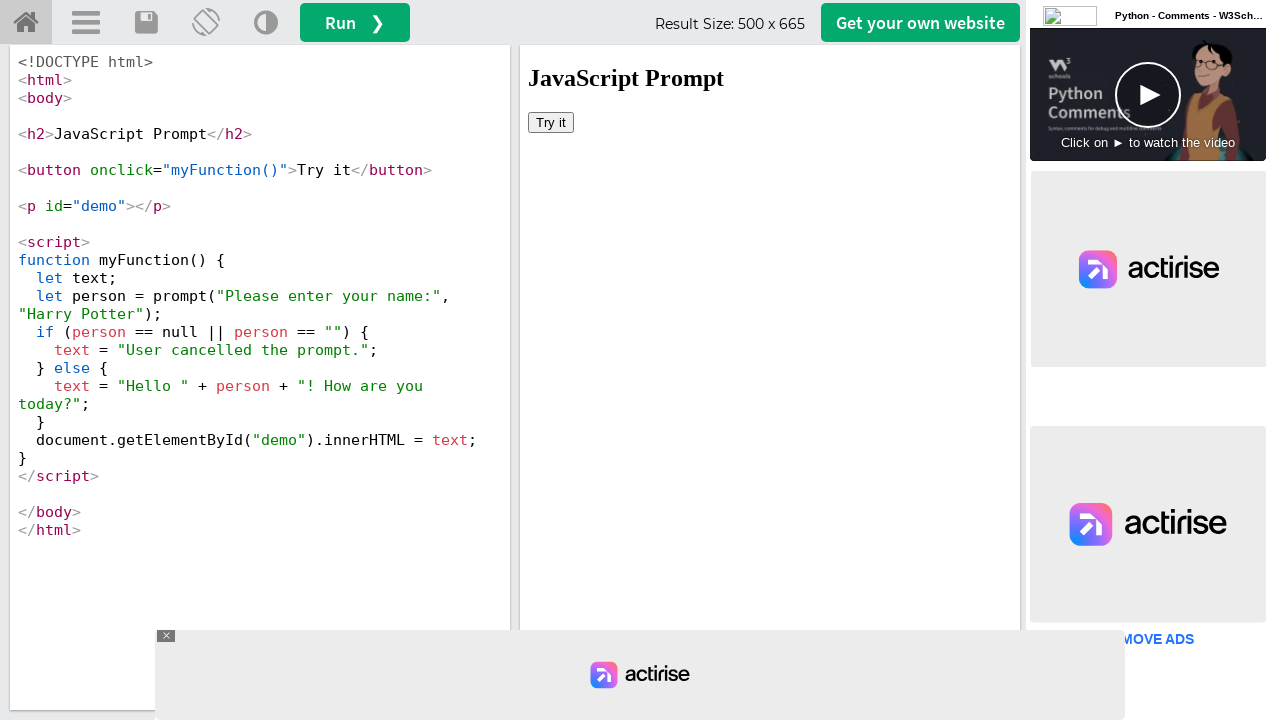

Set up dialog handler to accept prompt with text 'Maria Rodriguez'
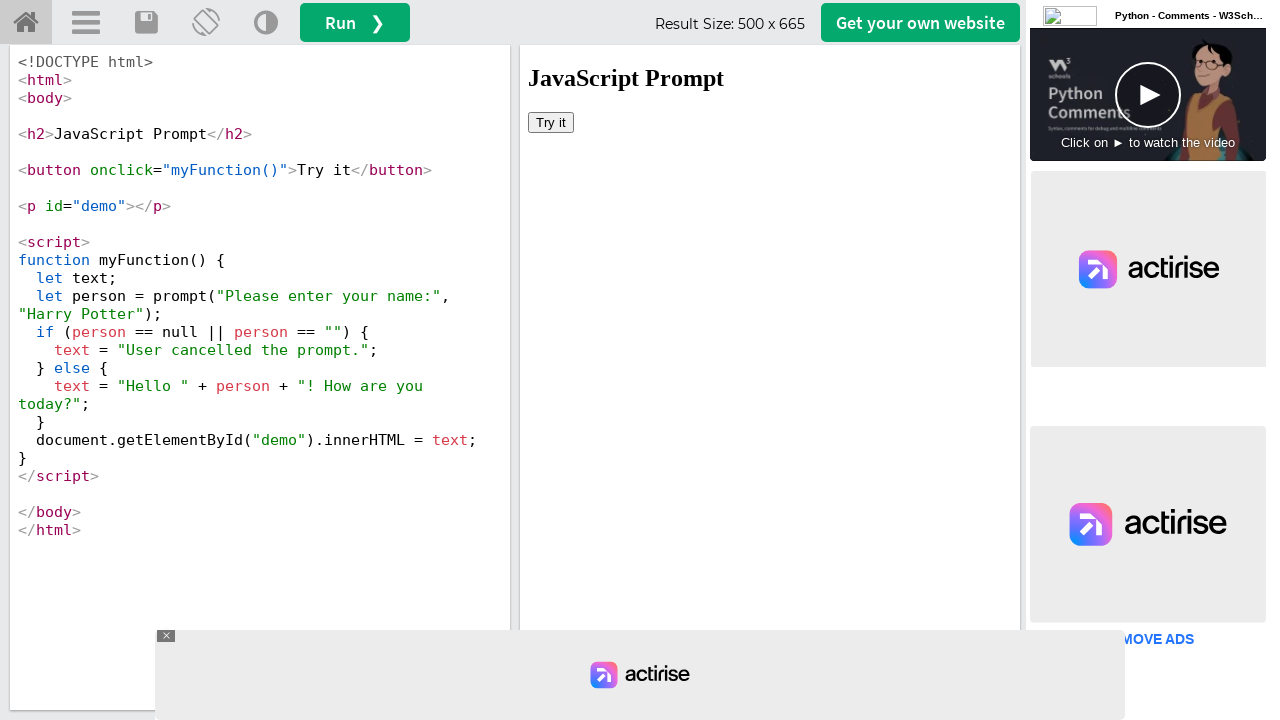

Clicked button inside iframe to trigger prompt alert at (551, 122) on #iframeResult >> internal:control=enter-frame >> xpath=/html/body/button
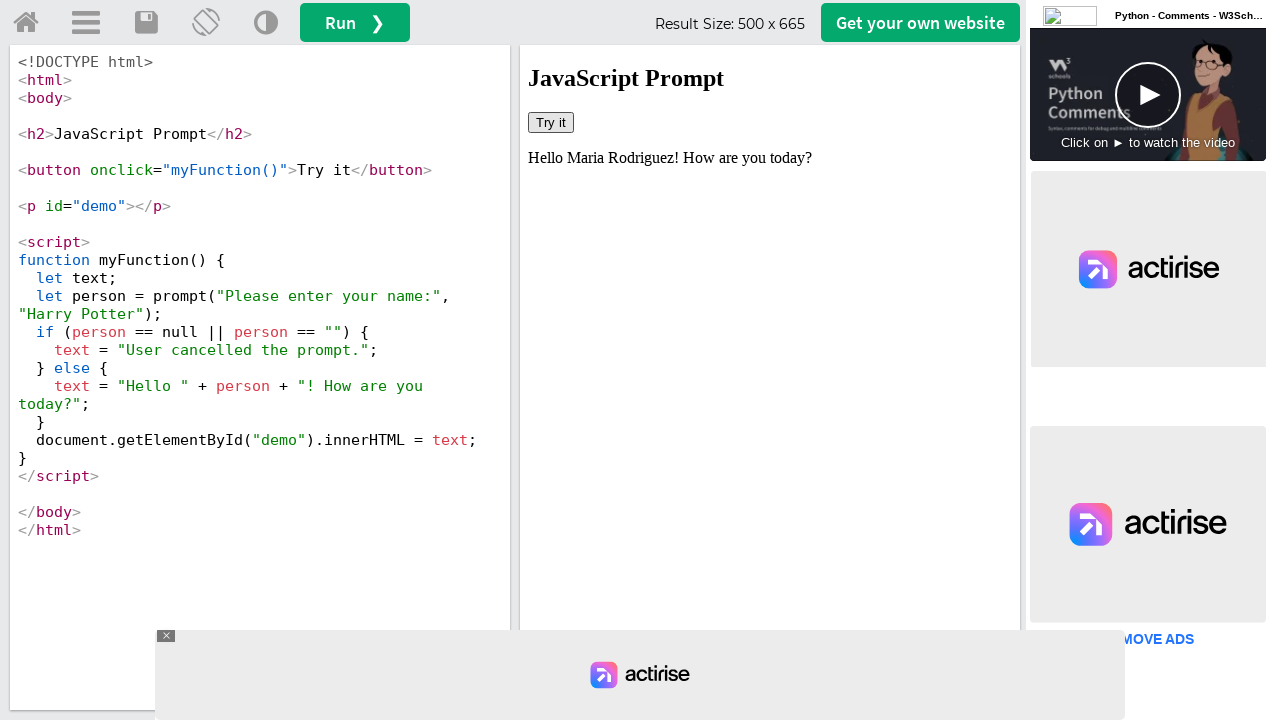

Waited 2000ms for dialog to be handled and result to appear
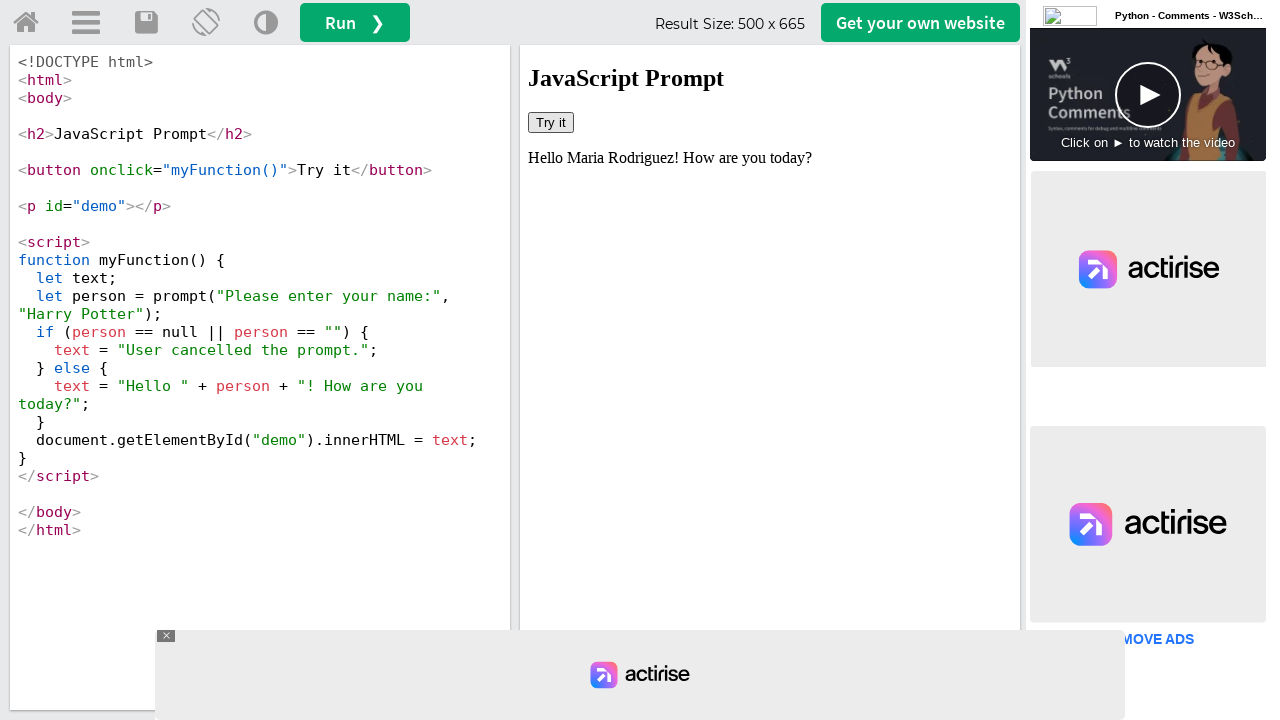

Retrieved result text from demo element: 'Hello Maria Rodriguez! How are you today?'
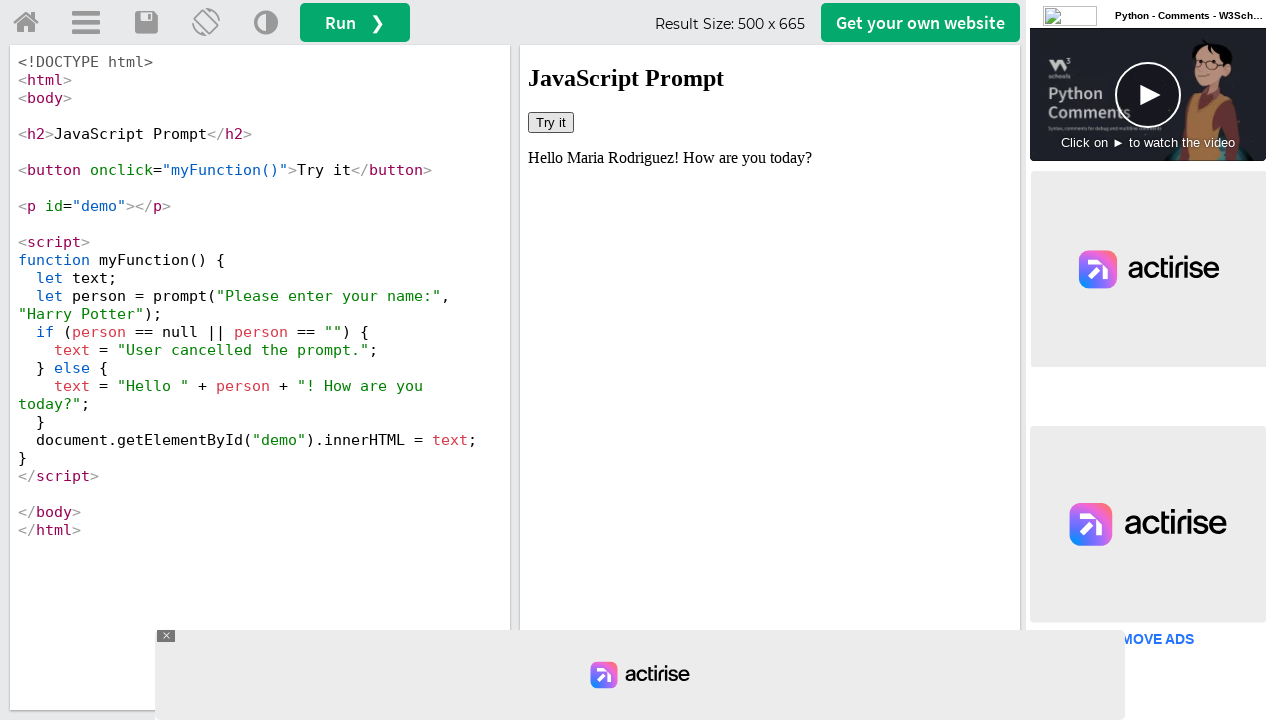

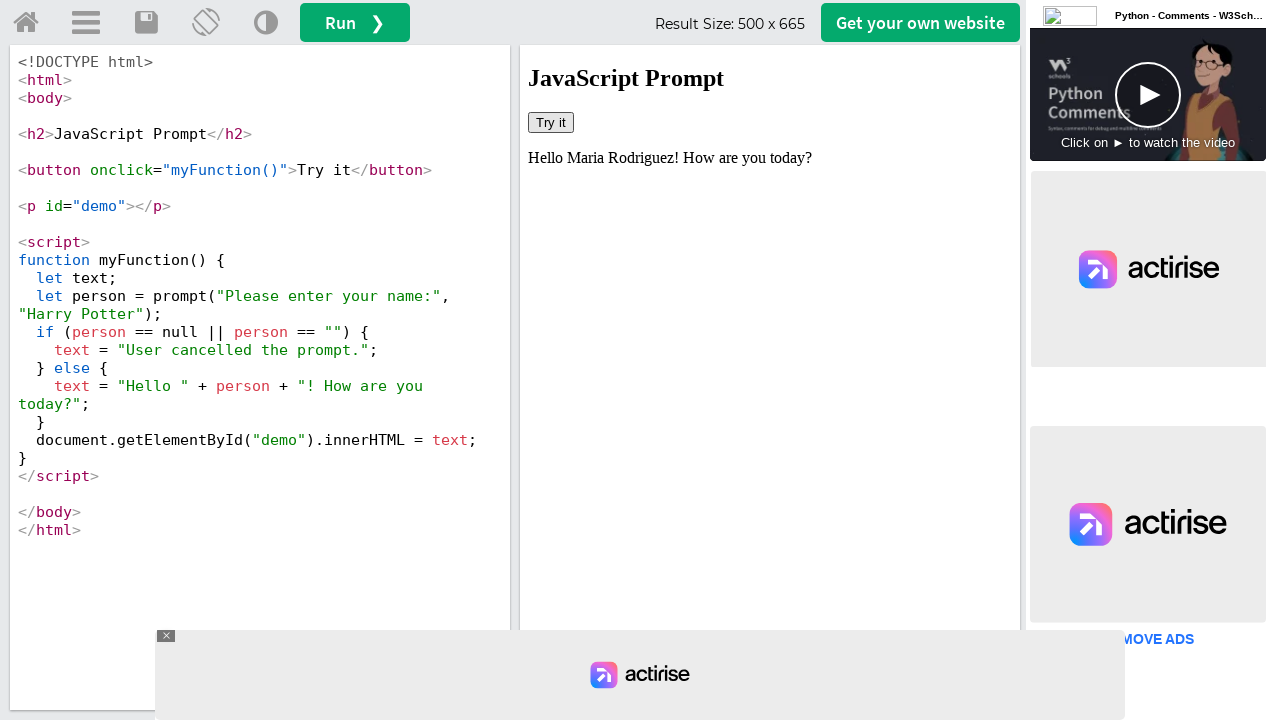